Tests JavaScript confirmation alert handling by clicking a button to trigger a confirmation dialog, accepting it, and verifying the result message displays correctly on the page.

Starting URL: http://the-internet.herokuapp.com/javascript_alerts

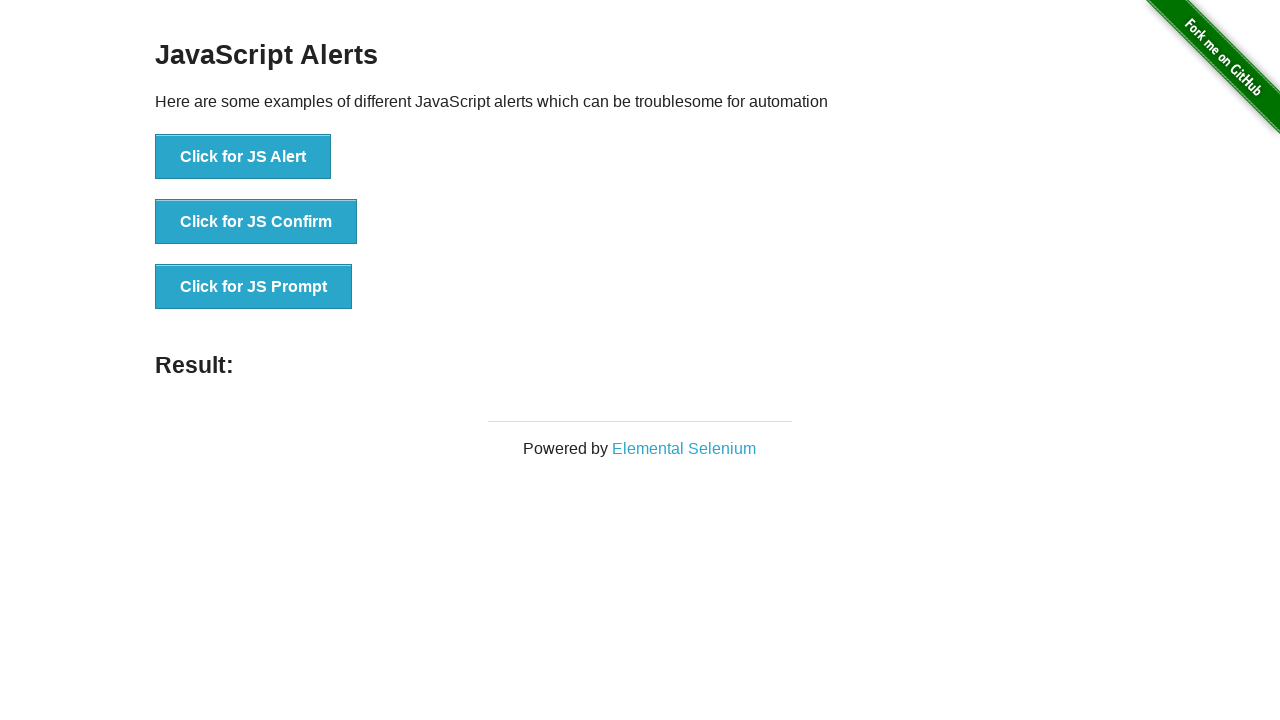

Clicked second button to trigger confirmation dialog at (256, 222) on button >> nth=1
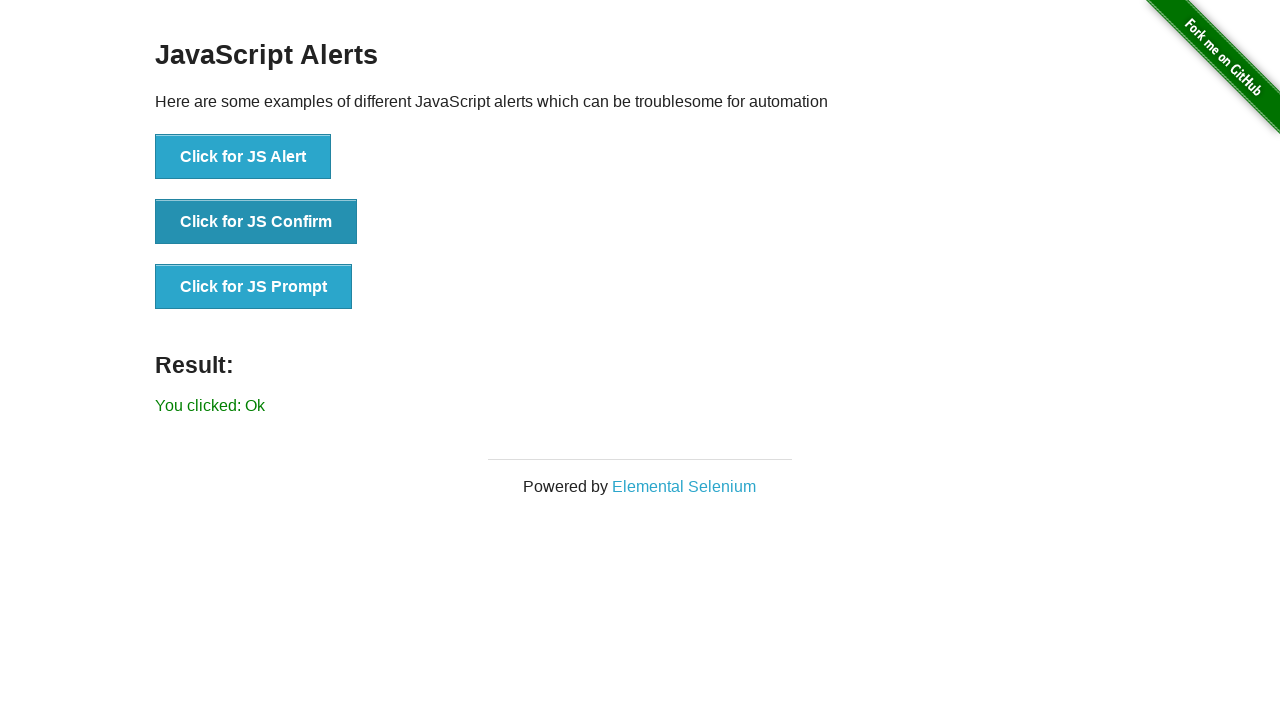

Waited for result element to appear on page
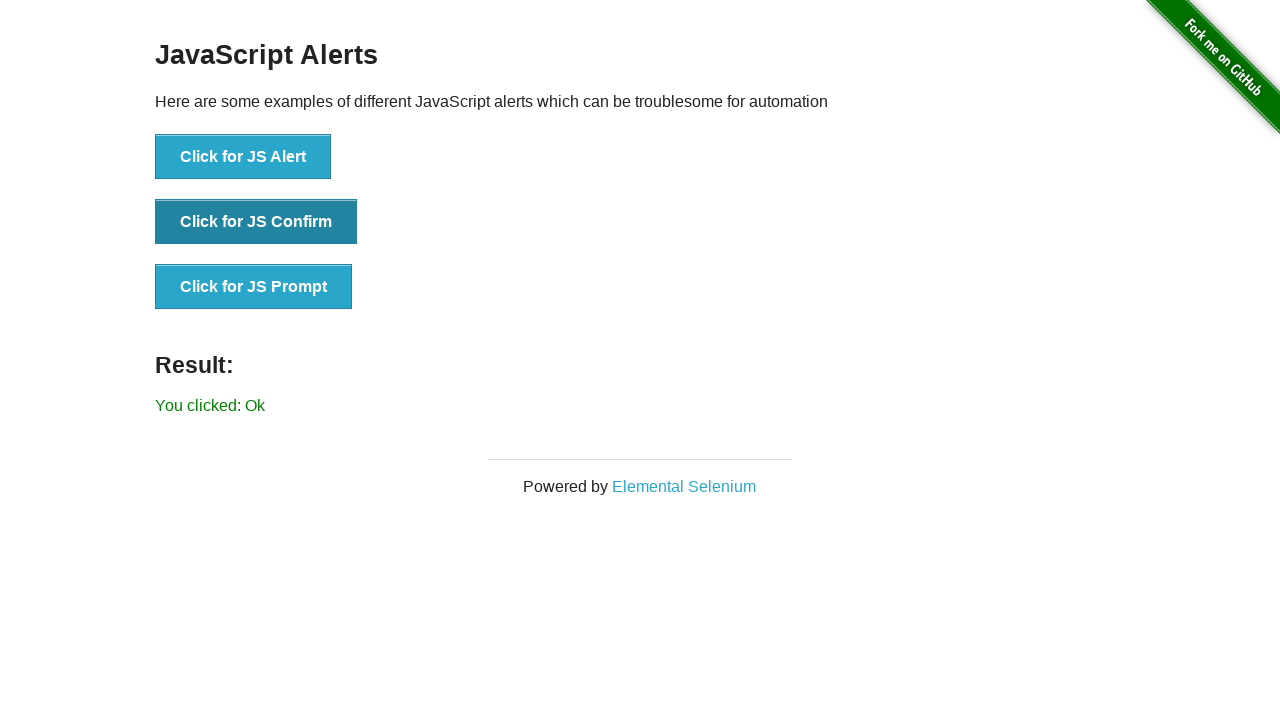

Retrieved result text from page
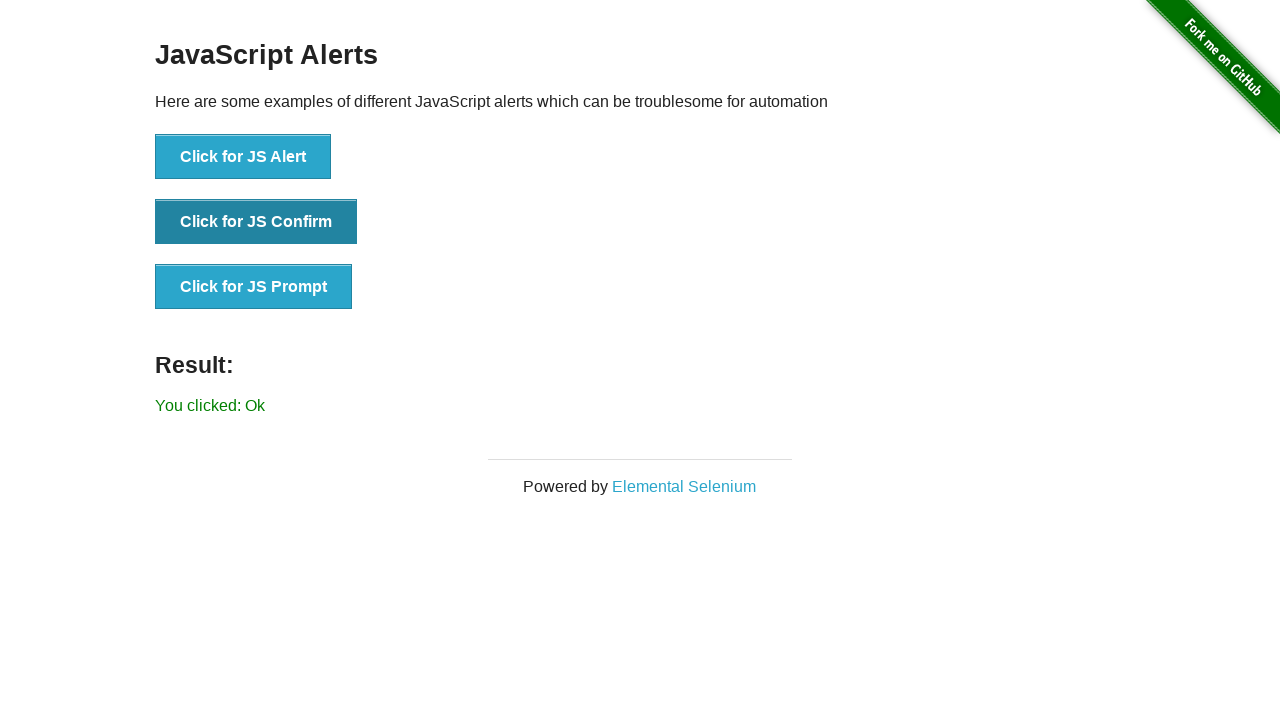

Verified result text is 'You clicked: Ok'
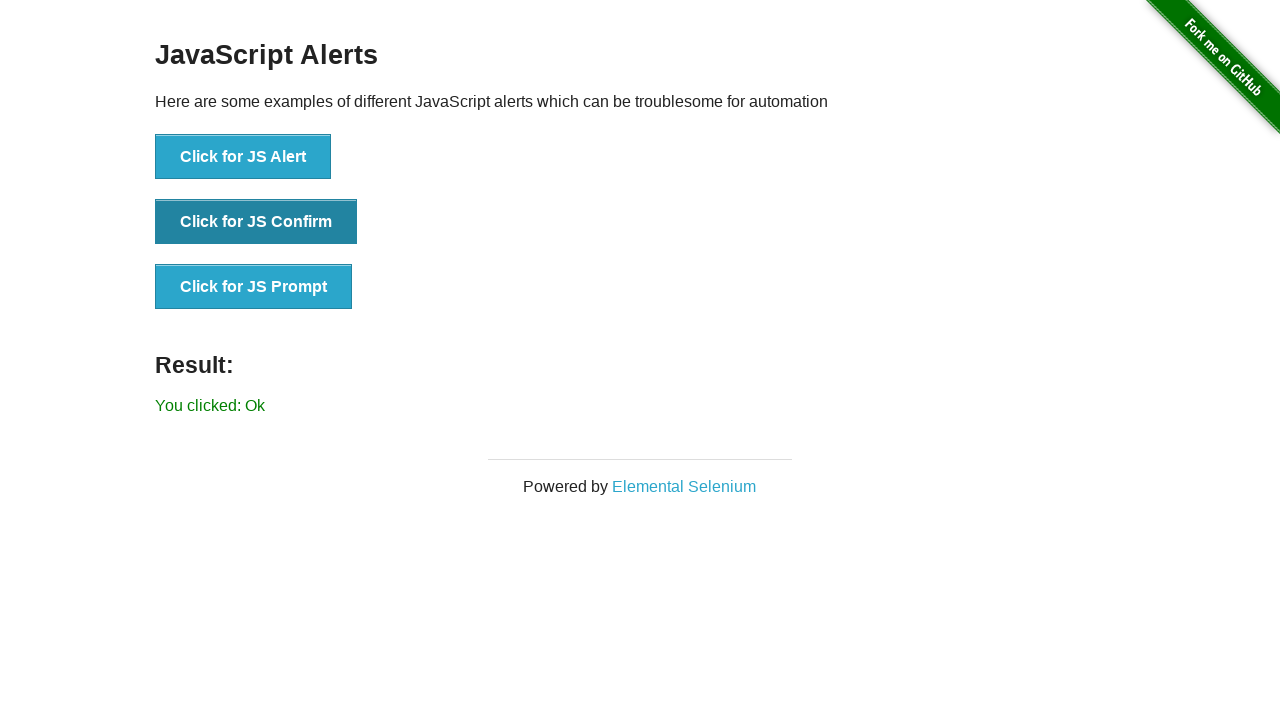

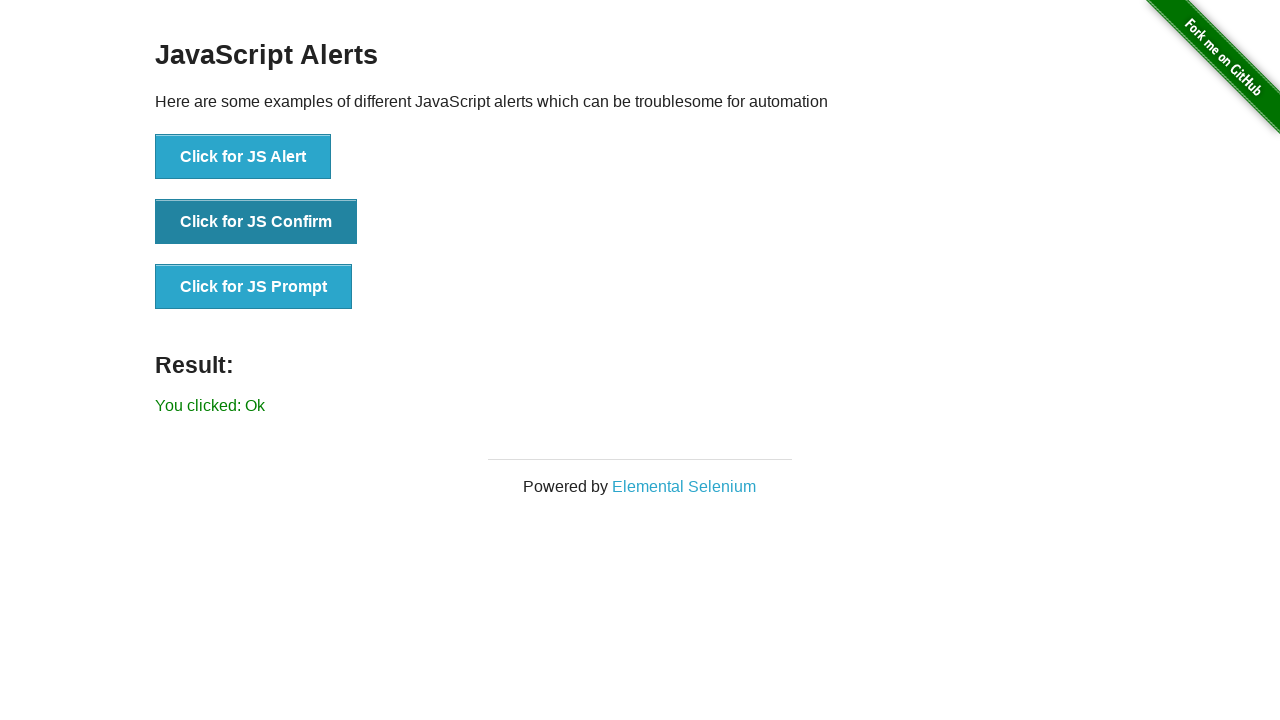